Tests dynamic loading with excessive wait time (50 seconds) to verify element visibility after clicking start button

Starting URL: https://automationfc.github.io/dynamic-loading/

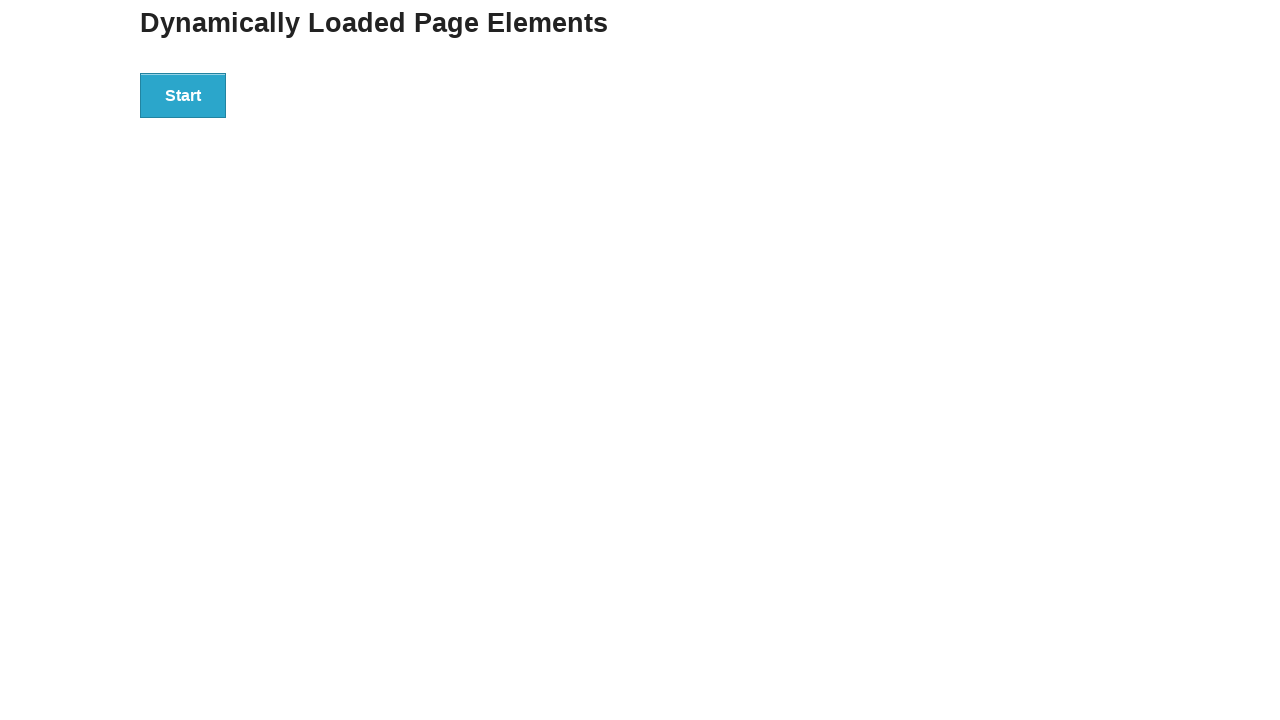

Clicked start button to initiate dynamic loading at (183, 95) on xpath=//div[@id='start']/button
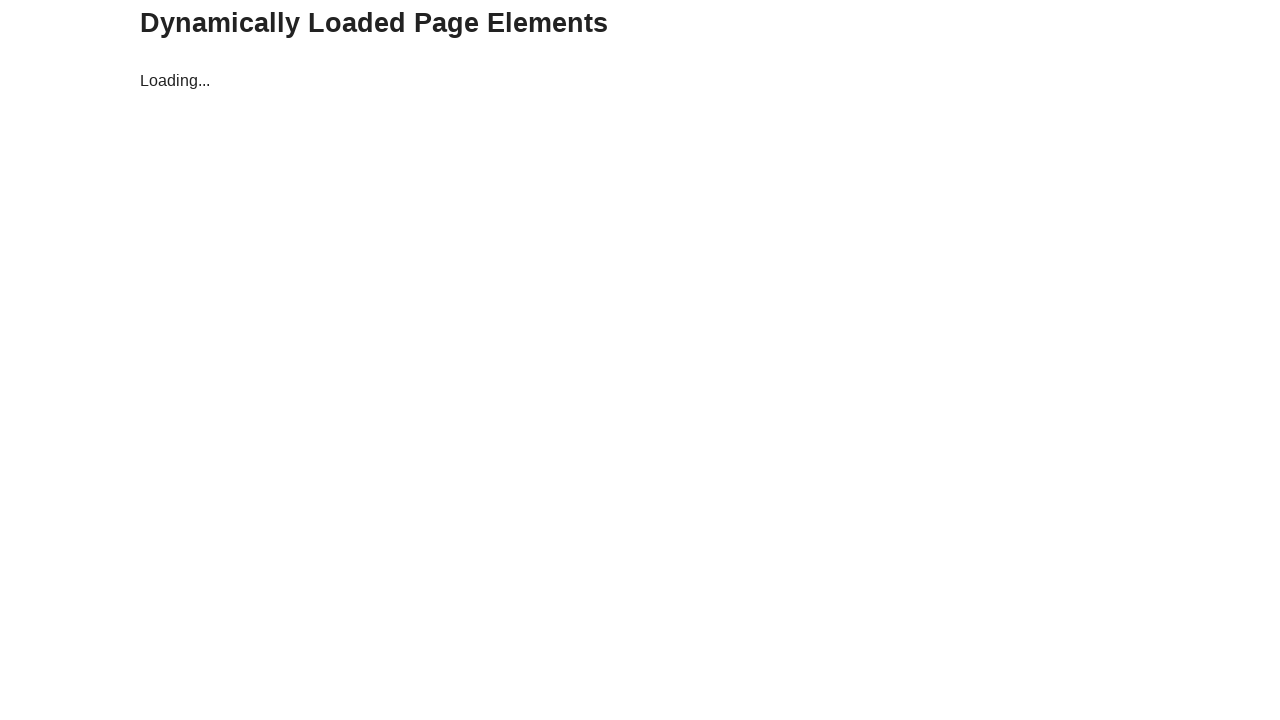

Waited 50 seconds for 'Hello World!' text to become visible after dynamic loading
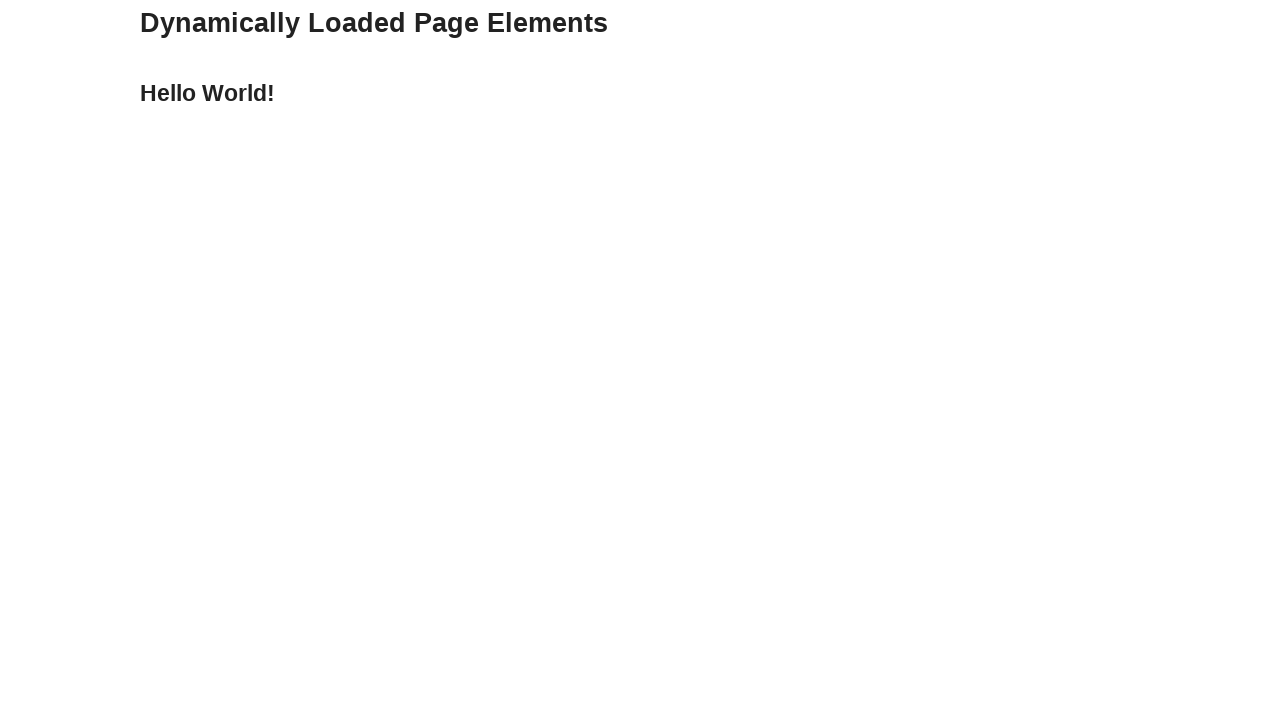

Verified that the loaded element contains 'Hello World!' text
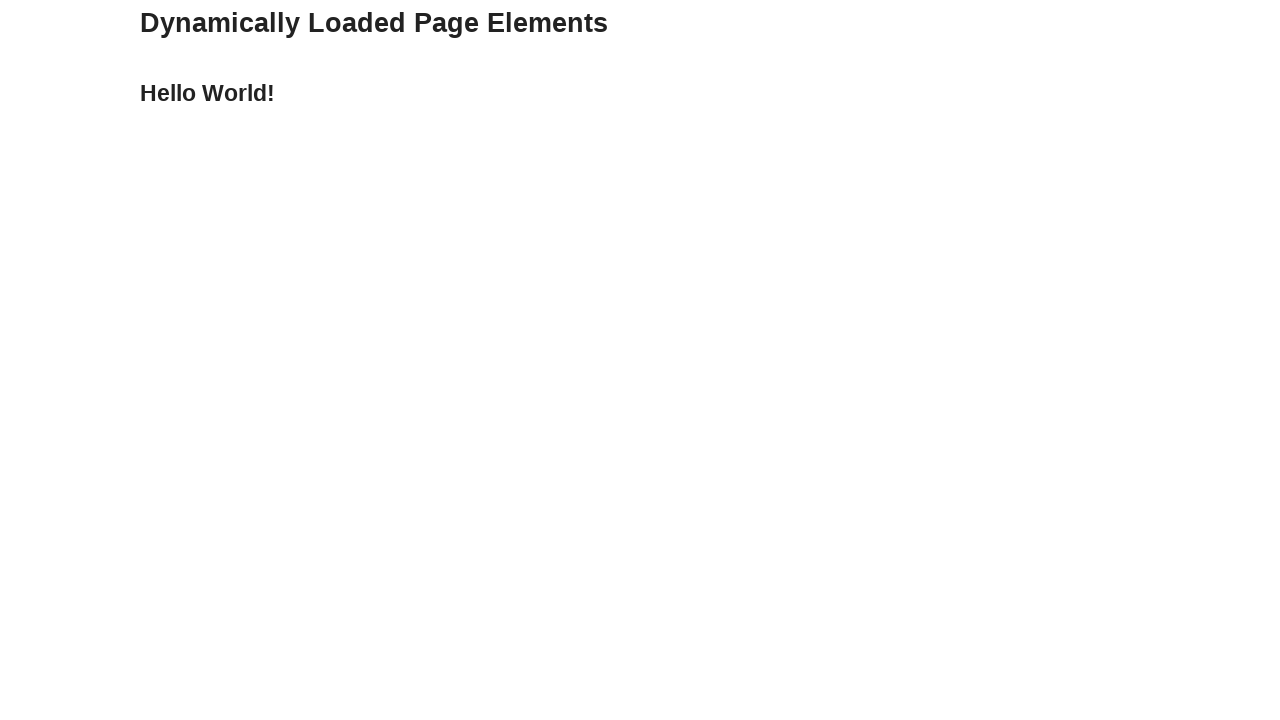

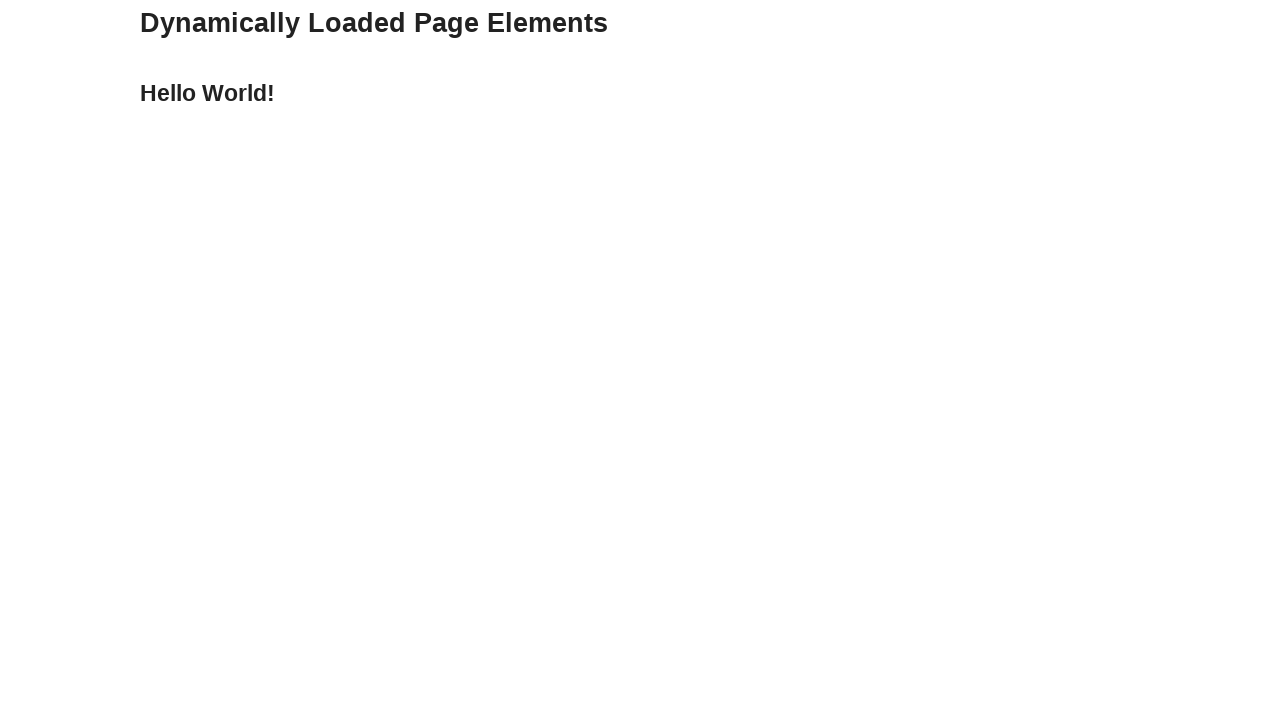